Tests web table functionality by adding a new record with form fields, editing the record to change the first name, and then deleting the record to verify it's removed from the table.

Starting URL: https://demoqa.com/webtables

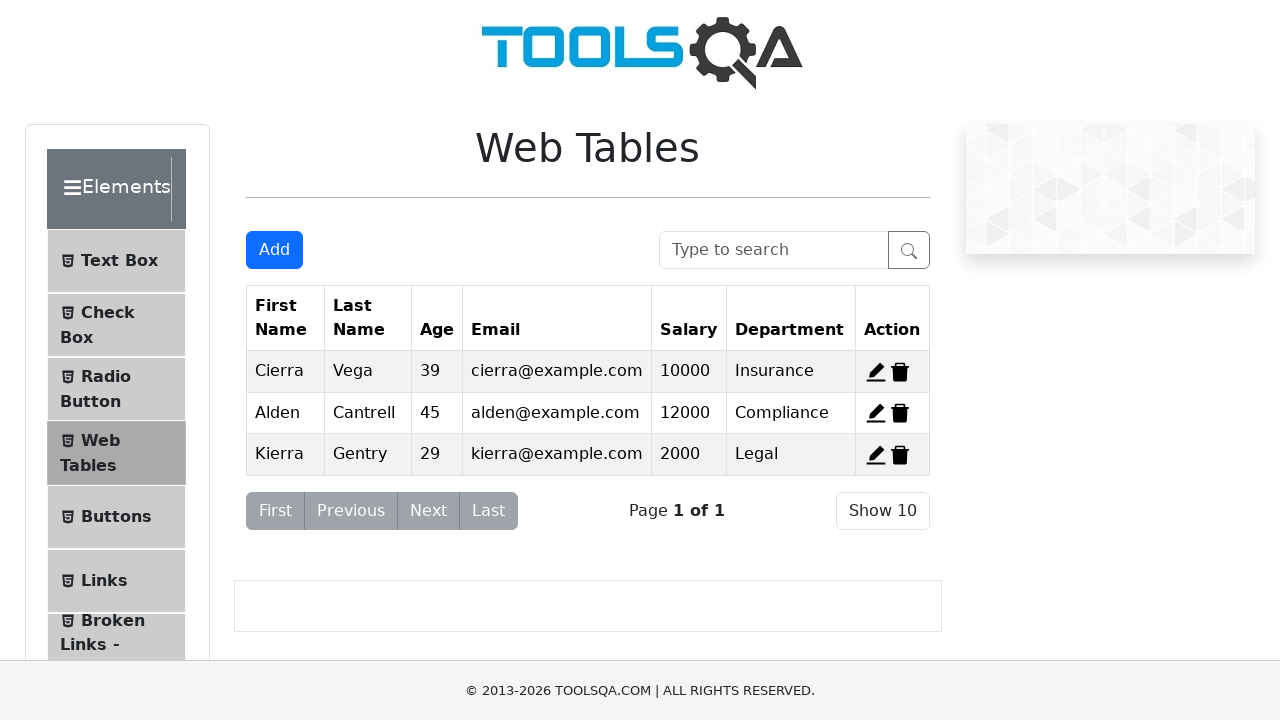

Clicked Add button to open registration form at (274, 250) on #addNewRecordButton
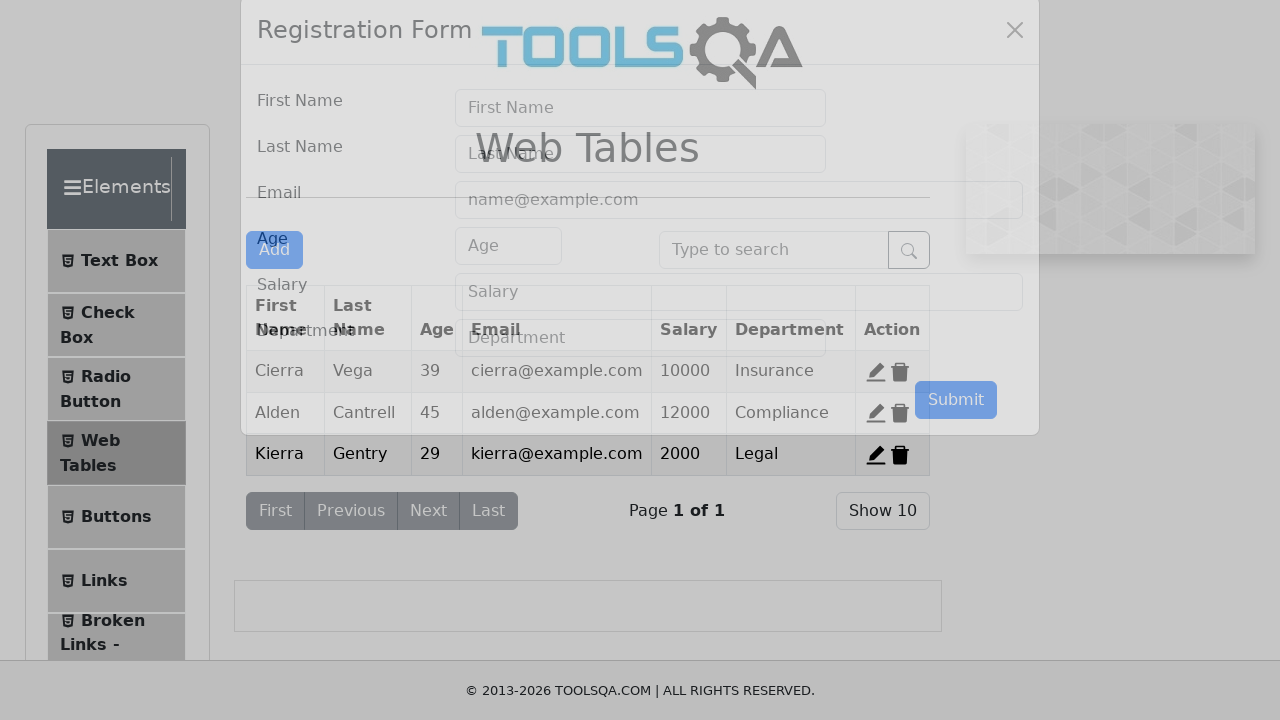

Registration form displayed with firstName field visible
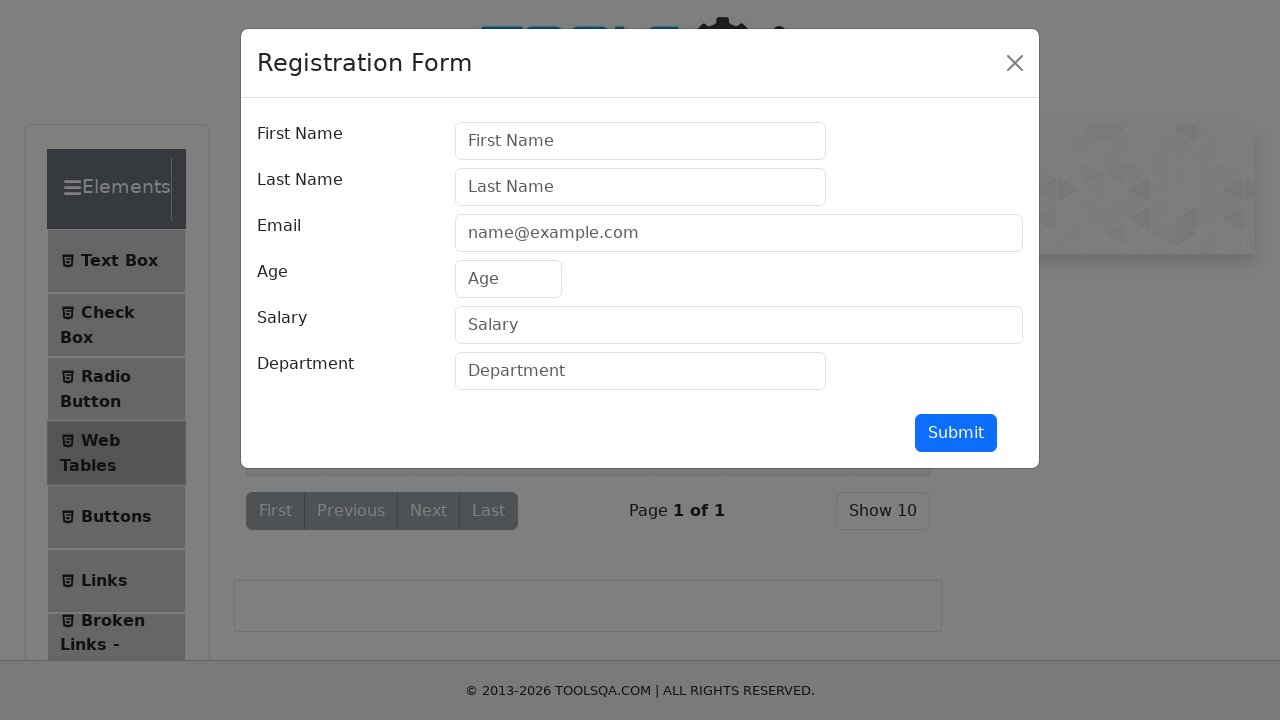

Clicked submit button without filling form to test validation at (956, 433) on #submit
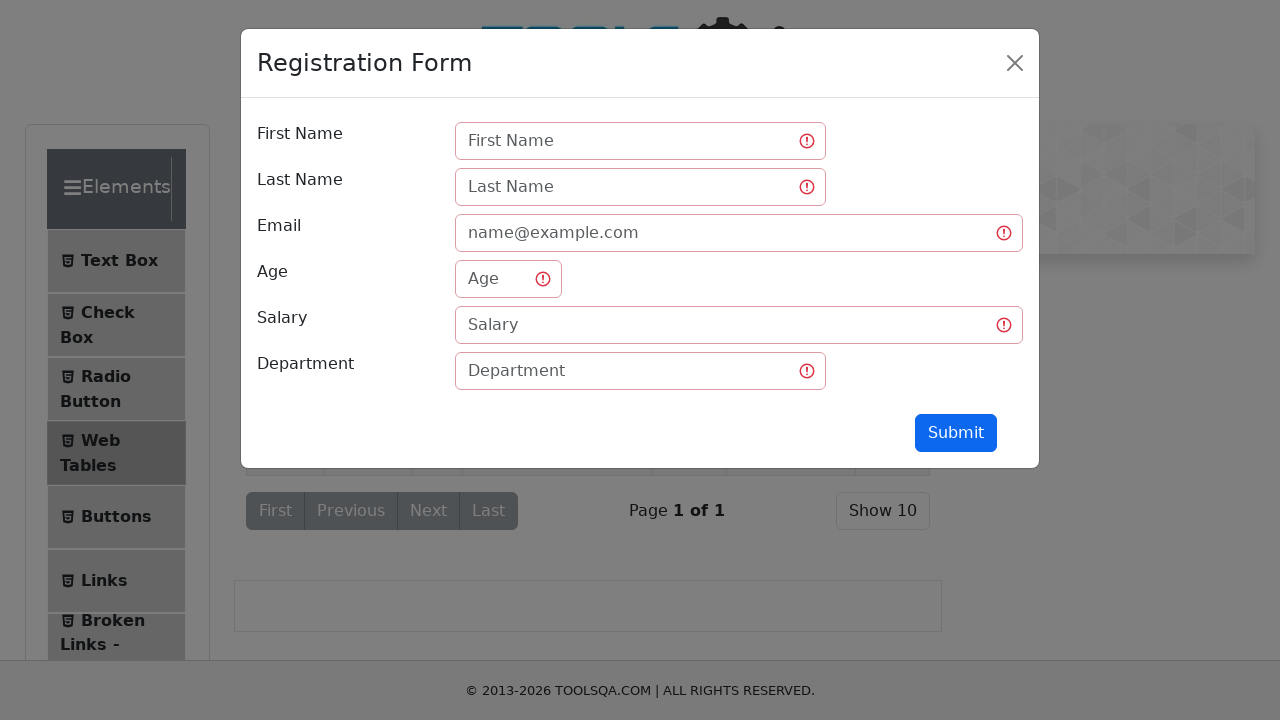

Form still displayed after validation failure
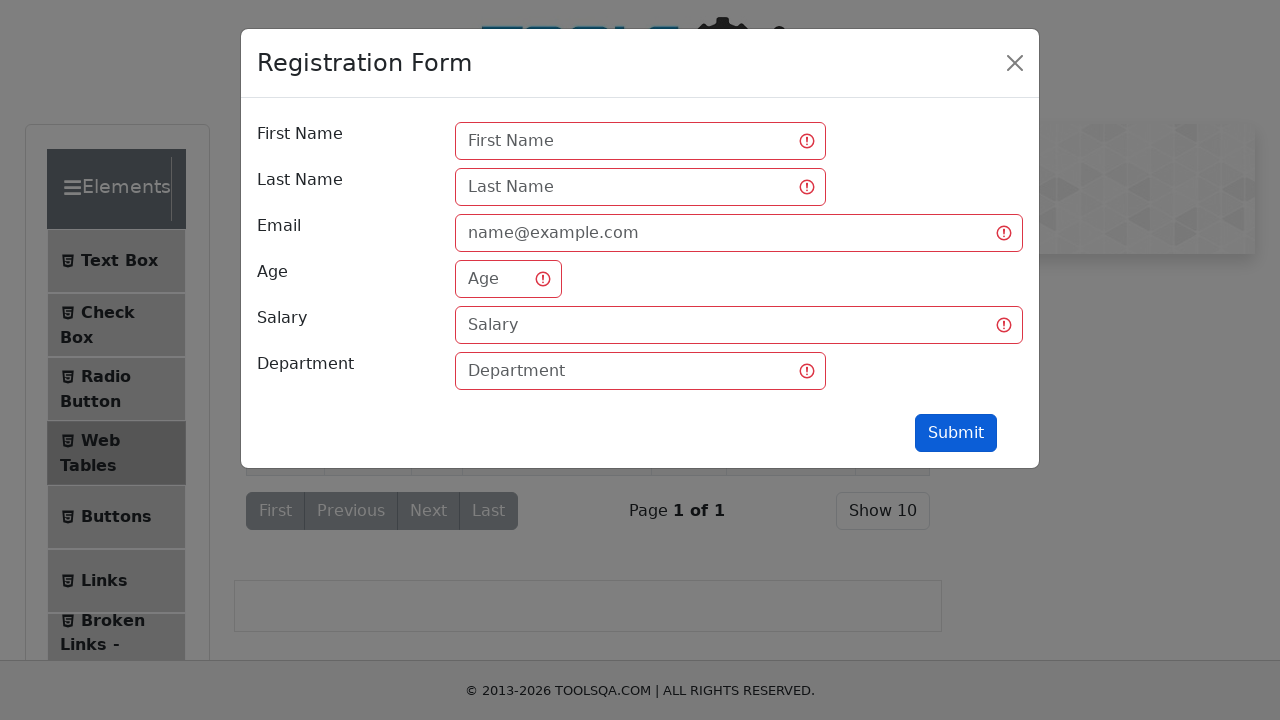

Filled firstName field with 'Ivan' on #firstName
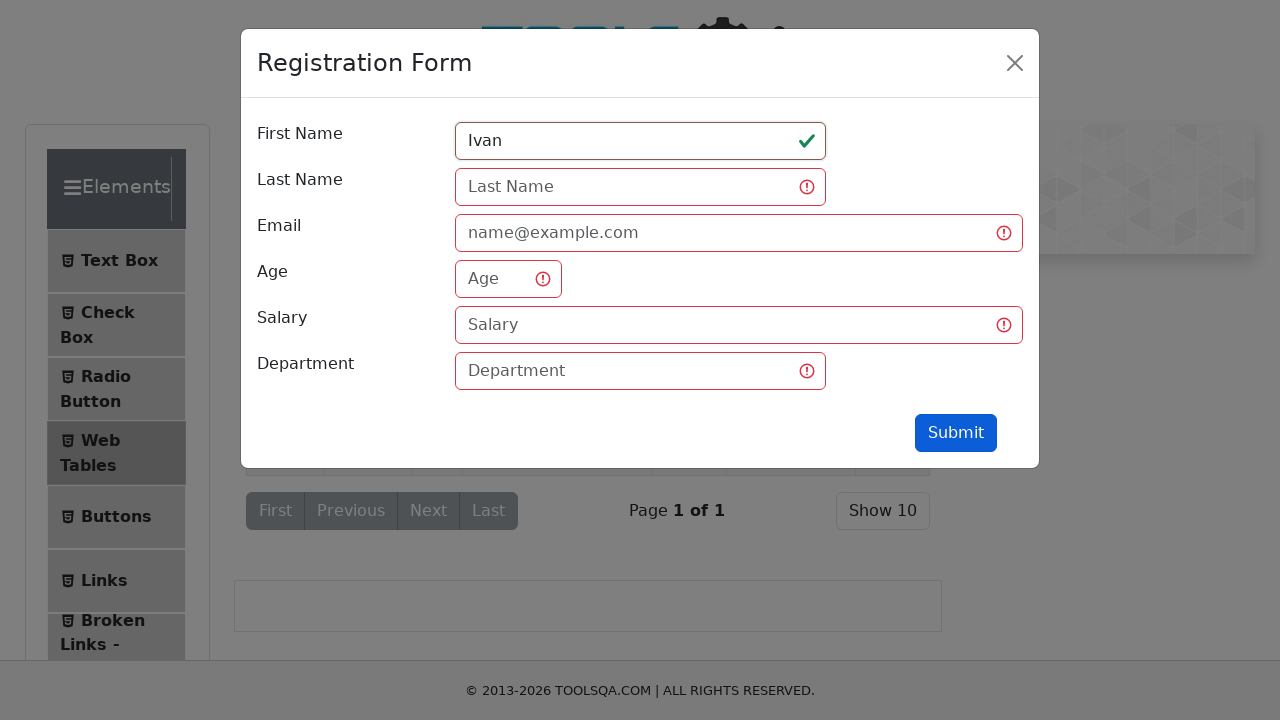

Filled lastName field with 'Ivanov' on #lastName
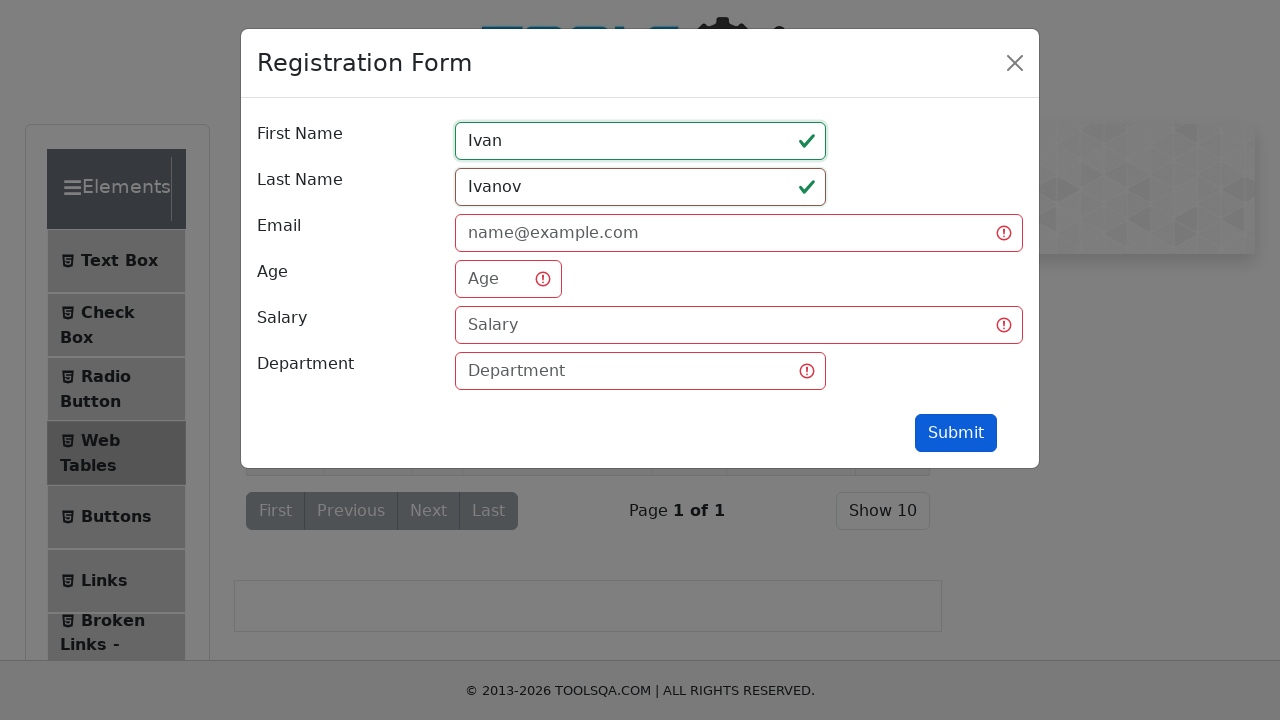

Filled userEmail field with 'ivan@mail.com' on #userEmail
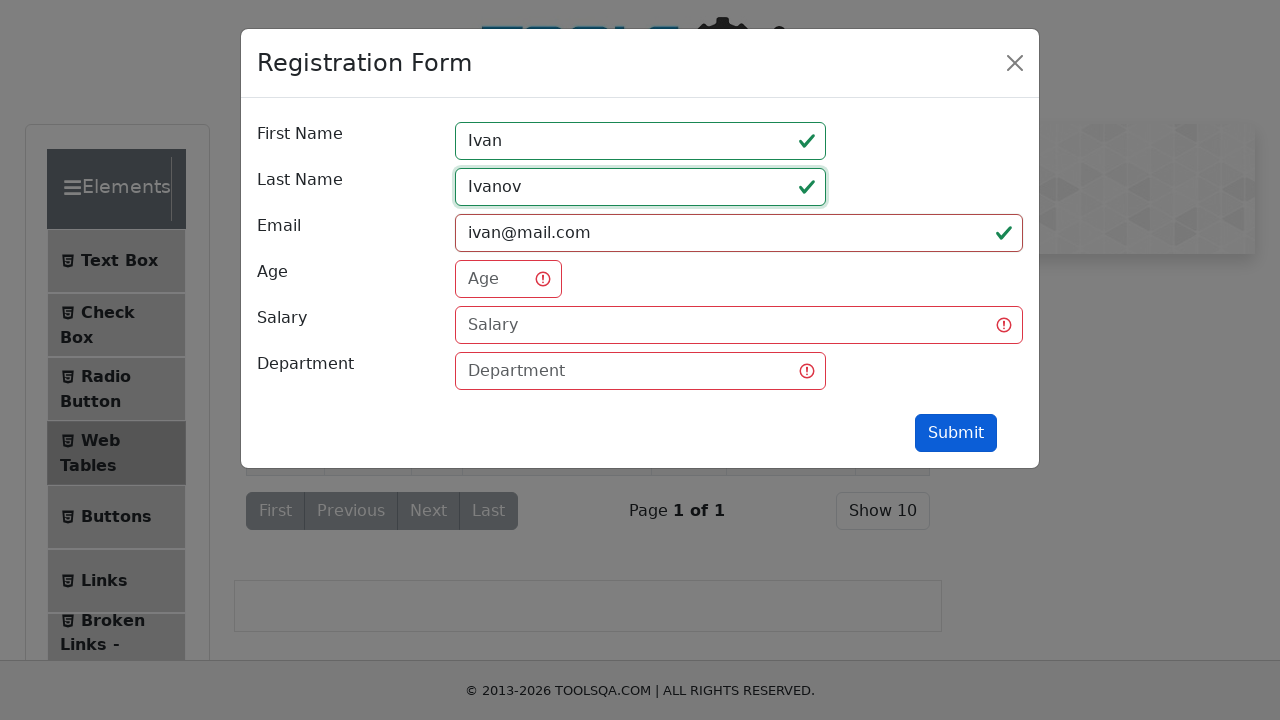

Filled age field with '30' on #age
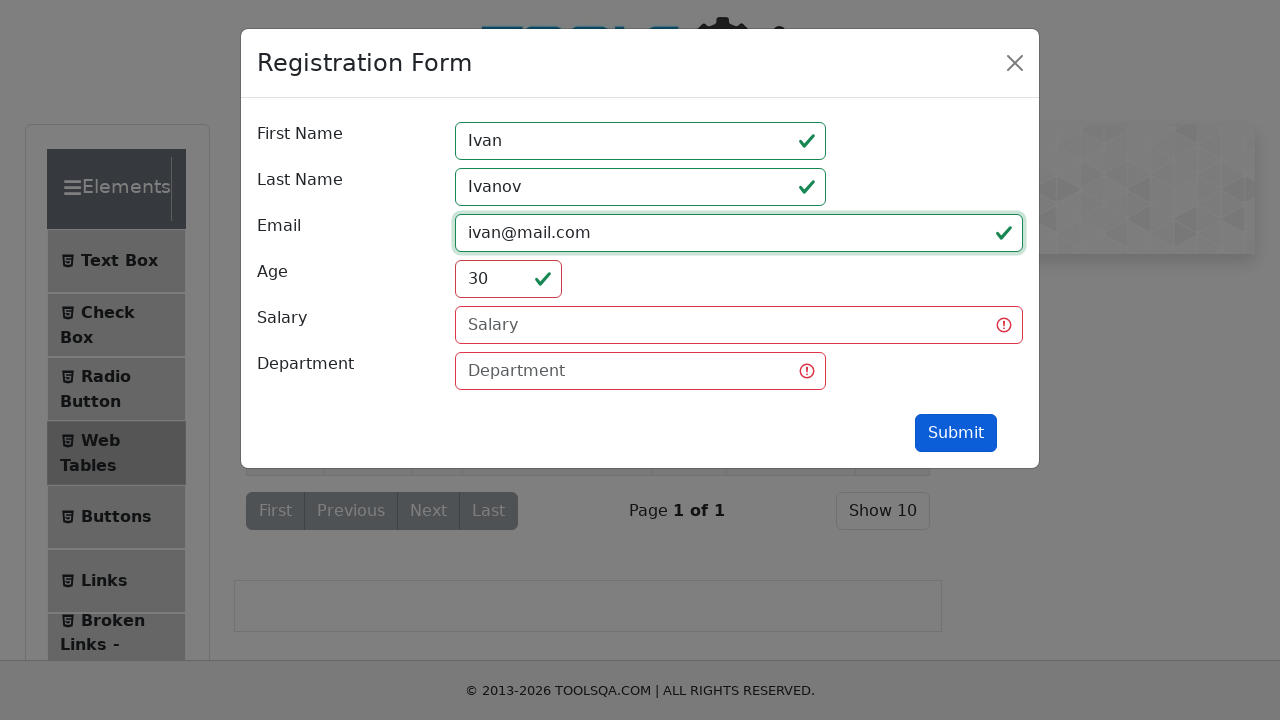

Filled salary field with '50000' on #salary
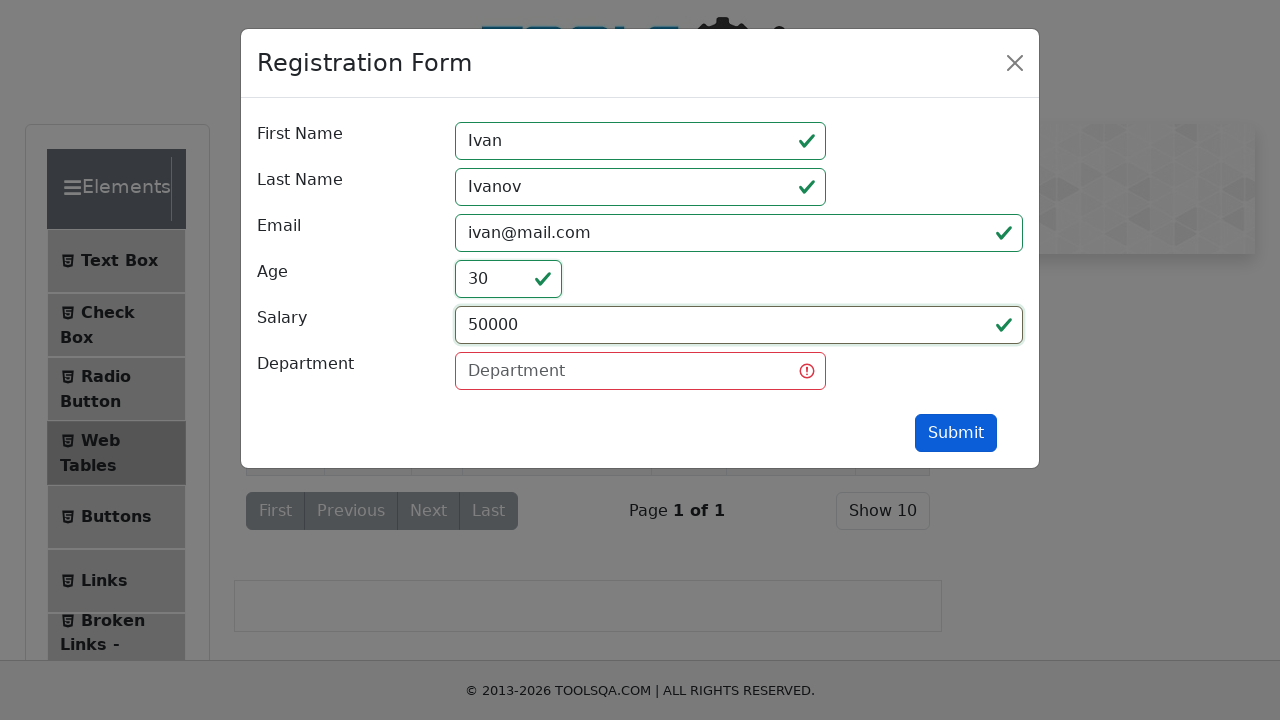

Filled department field with 'IT' on #department
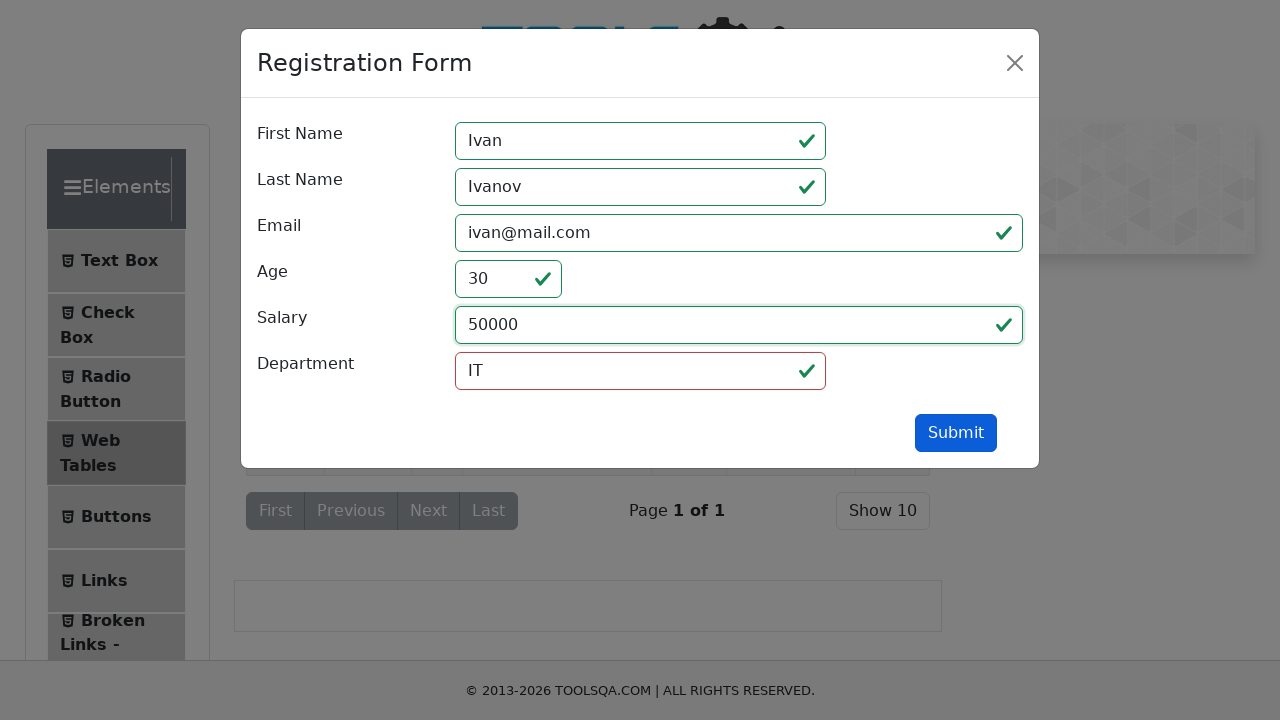

Clicked submit button to add new record at (956, 433) on #submit
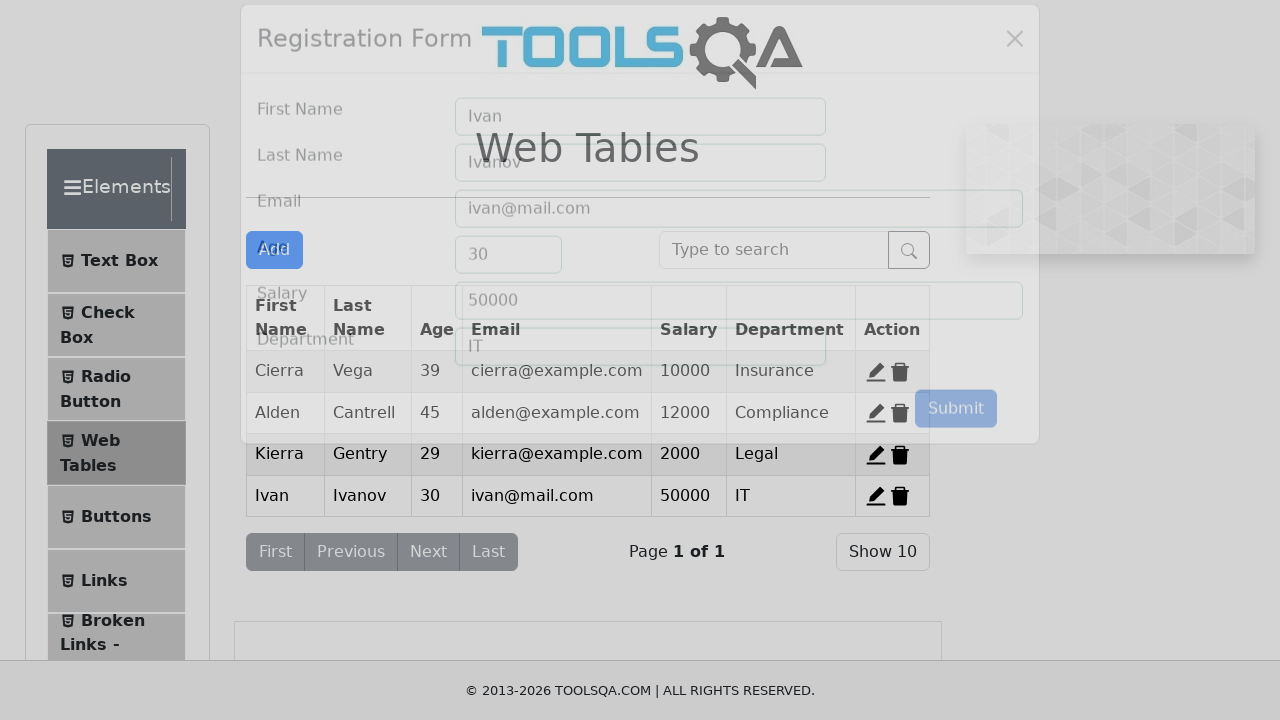

New record with 'Ivan' appeared in the table
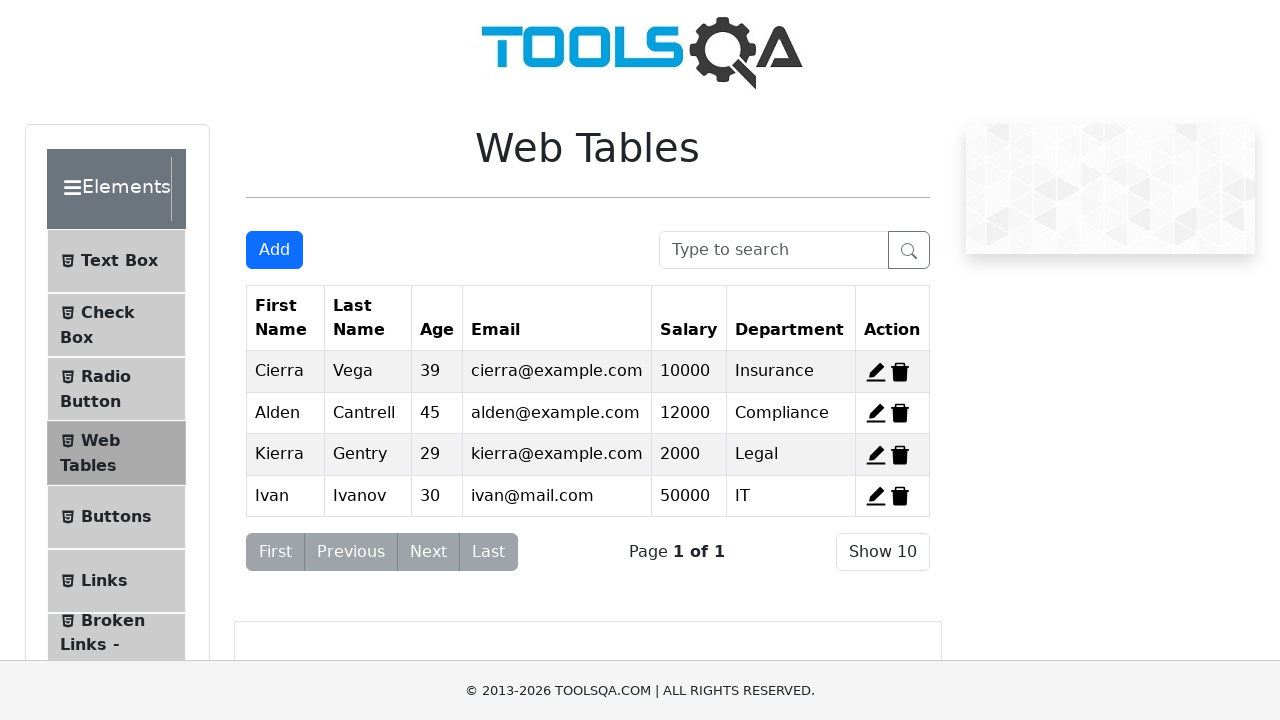

Clicked edit button for the newly added record at (876, 496) on #edit-record-4
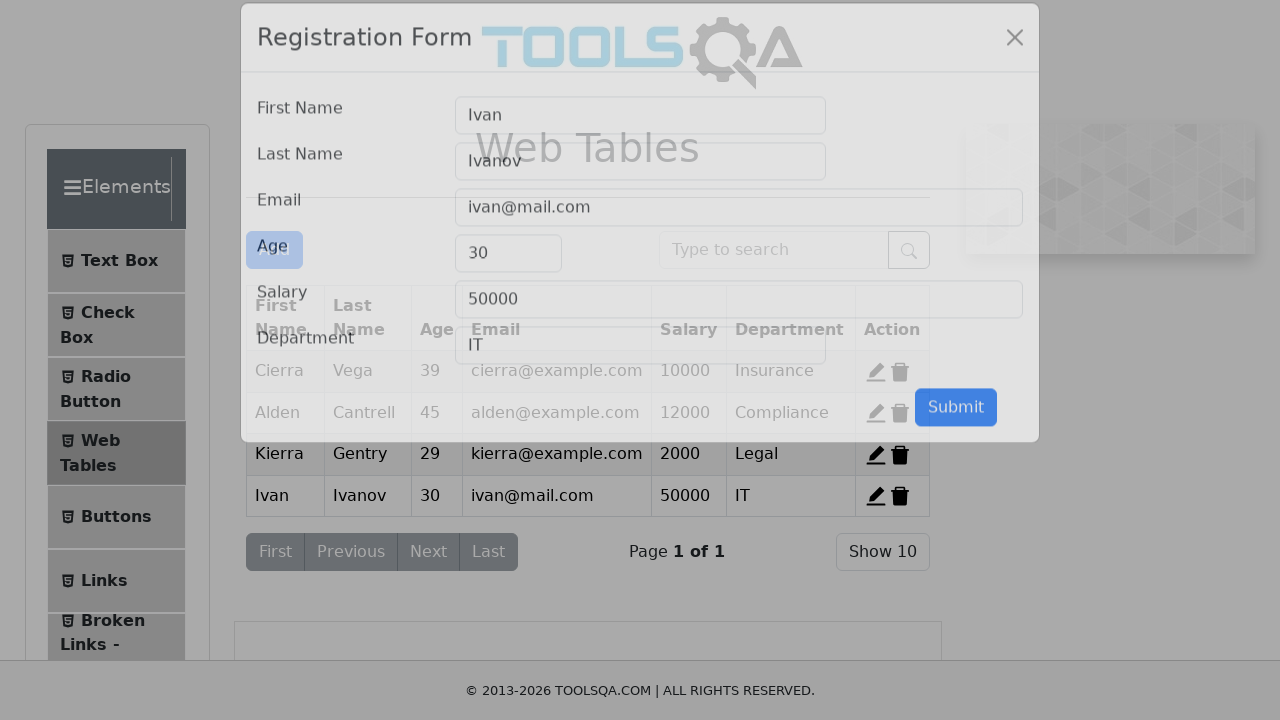

Edit form displayed with firstName field visible
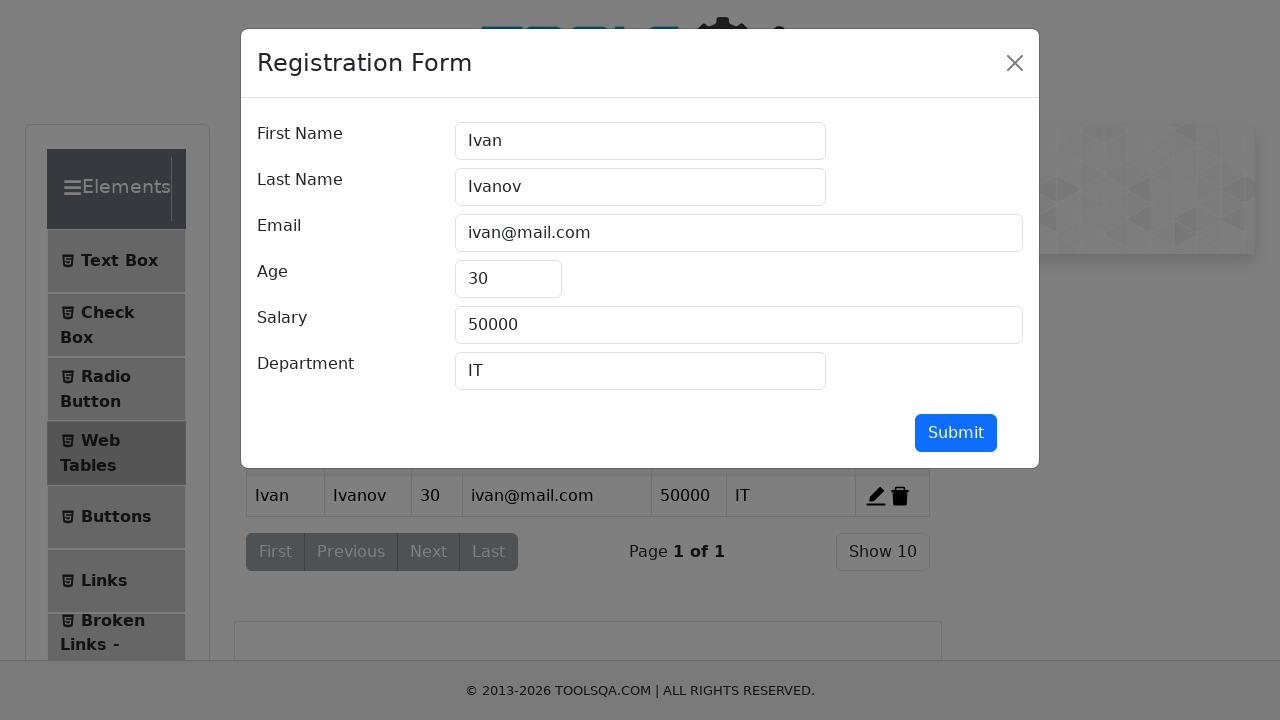

Cleared firstName field on #firstName
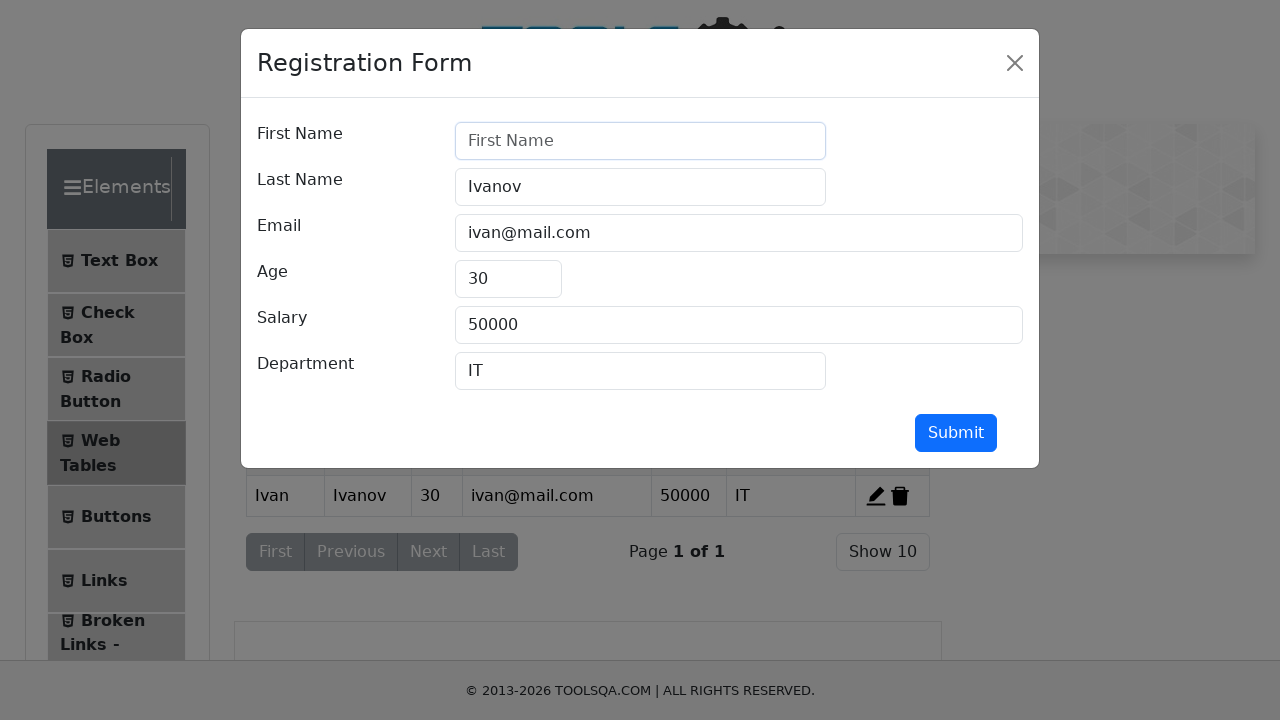

Filled firstName field with 'Petr' on #firstName
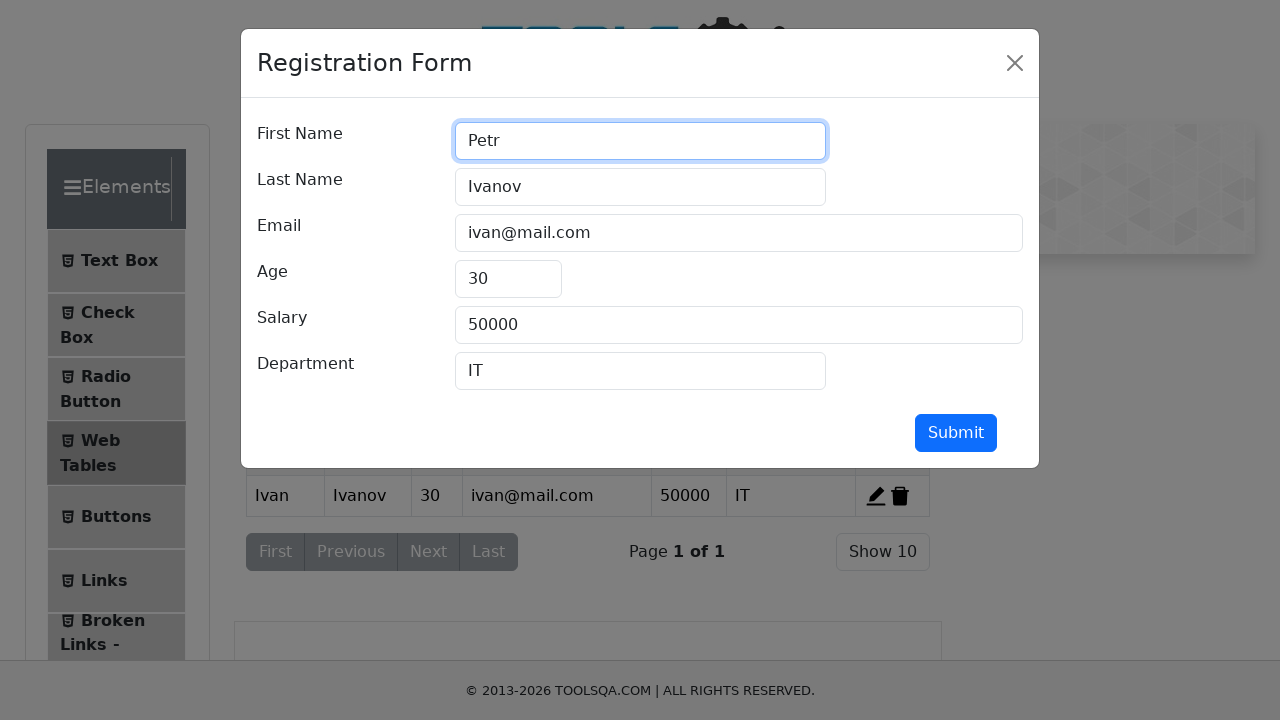

Clicked submit button to save edited record at (956, 433) on #submit
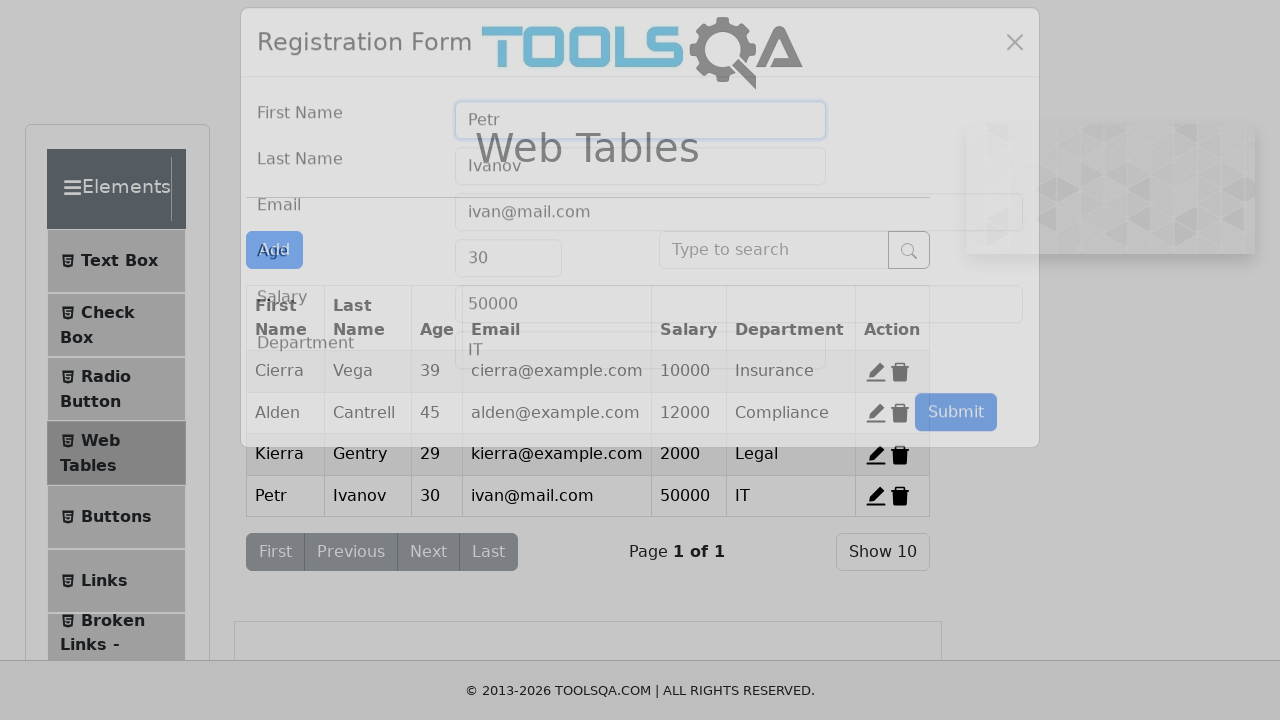

Updated record with 'Petr' appeared in the table
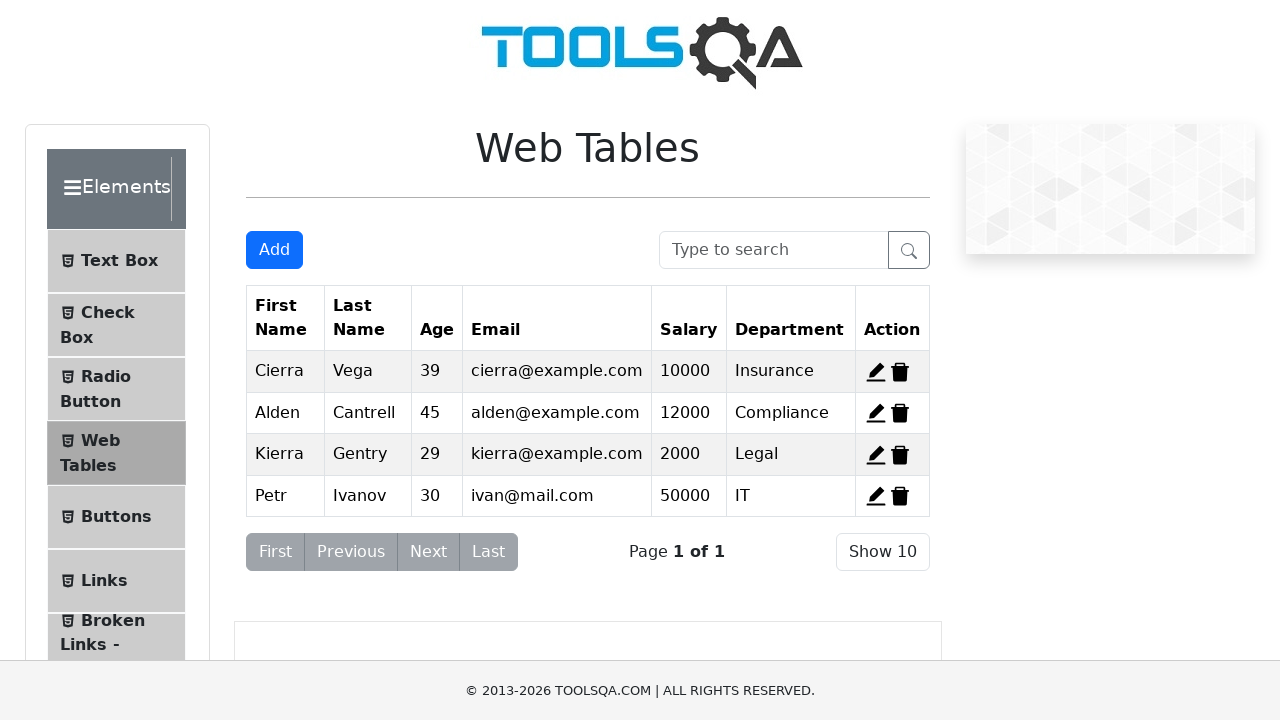

Clicked delete button for the record at (900, 496) on #delete-record-4
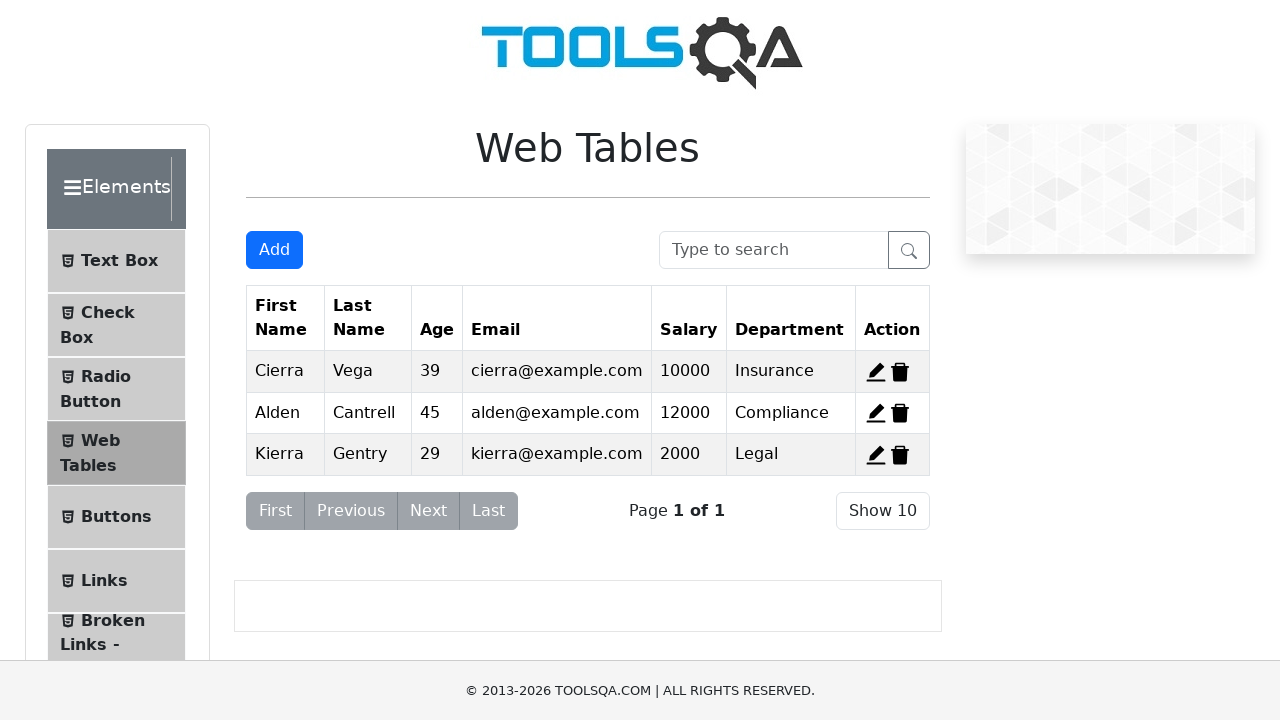

Waited for record to be removed from table
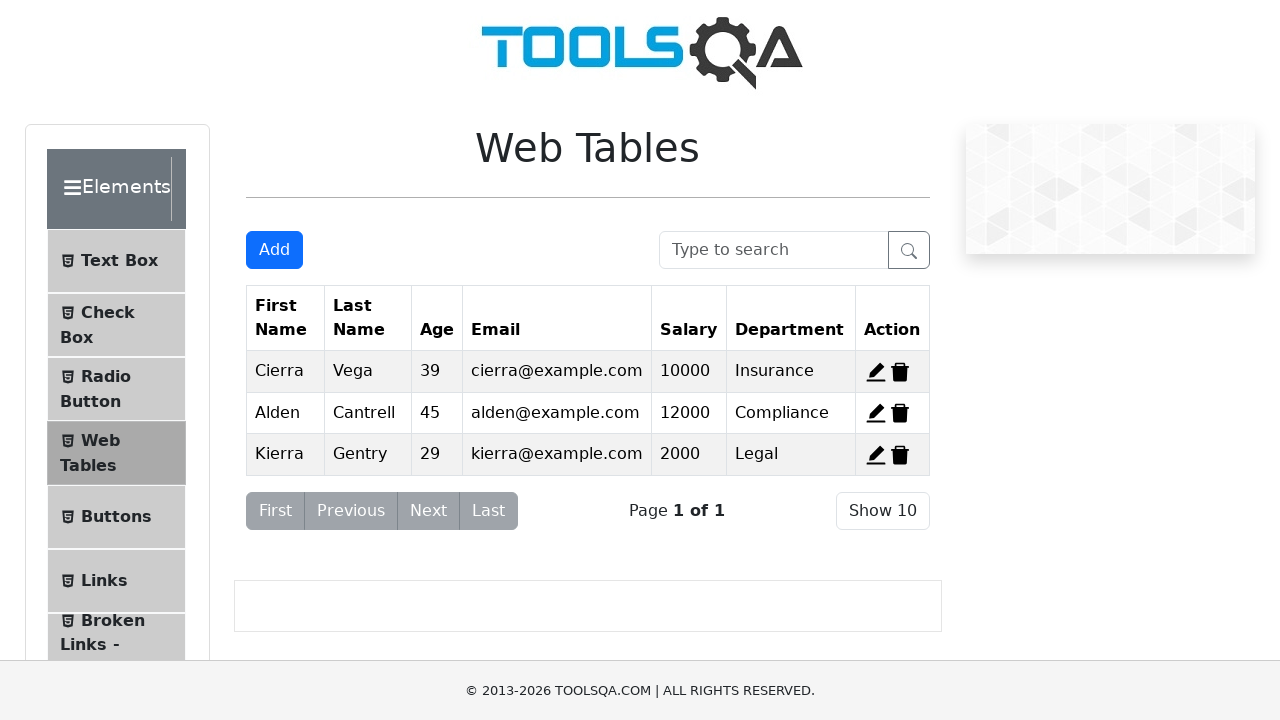

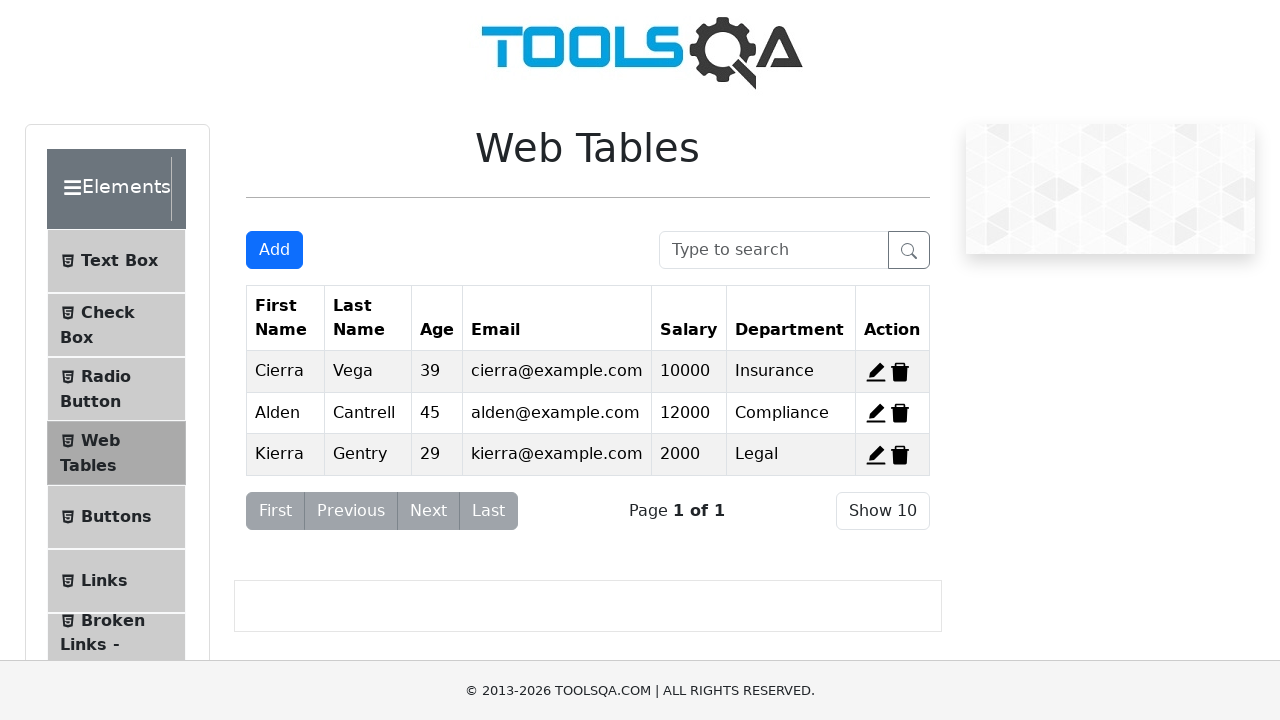